Tests the add/remove elements functionality by clicking the "Add Element" button 10 times to create elements, then clicking the "Delete" button 10 times to remove them.

Starting URL: http://the-internet.herokuapp.com/

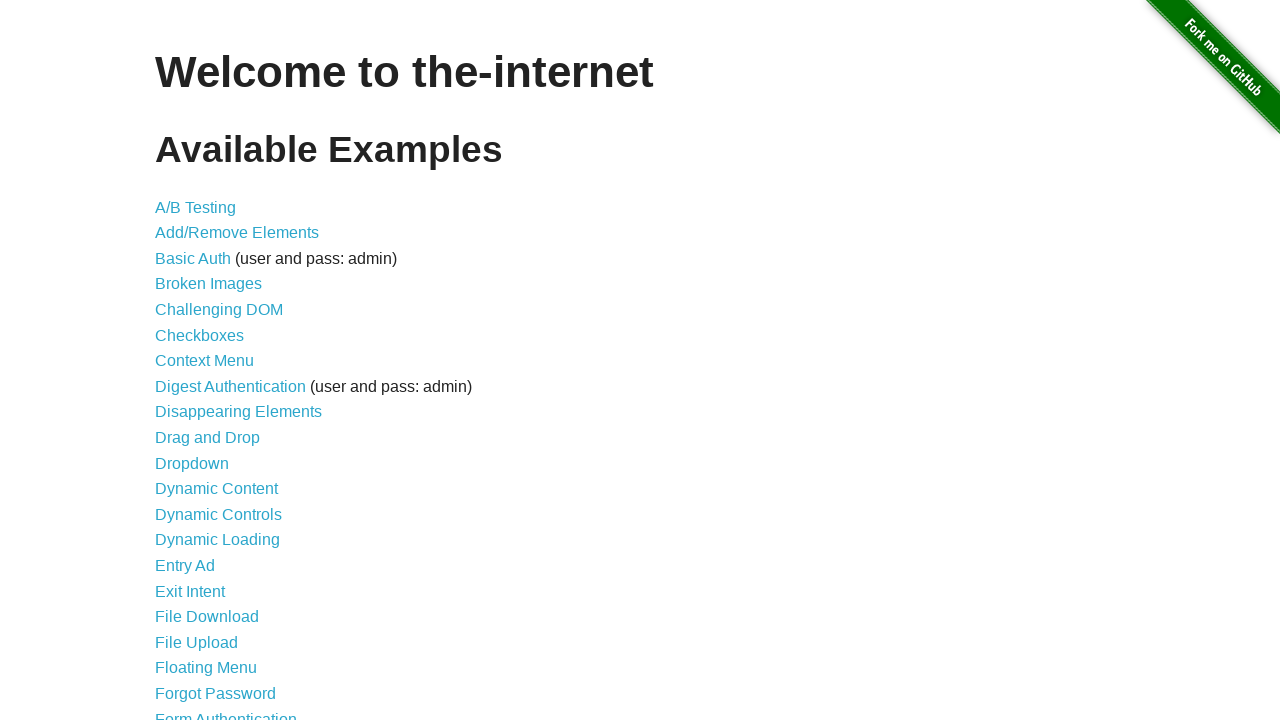

Clicked on the 'Add/Remove Elements' link at (237, 233) on xpath=//ul/li/a[@href='/add_remove_elements/']
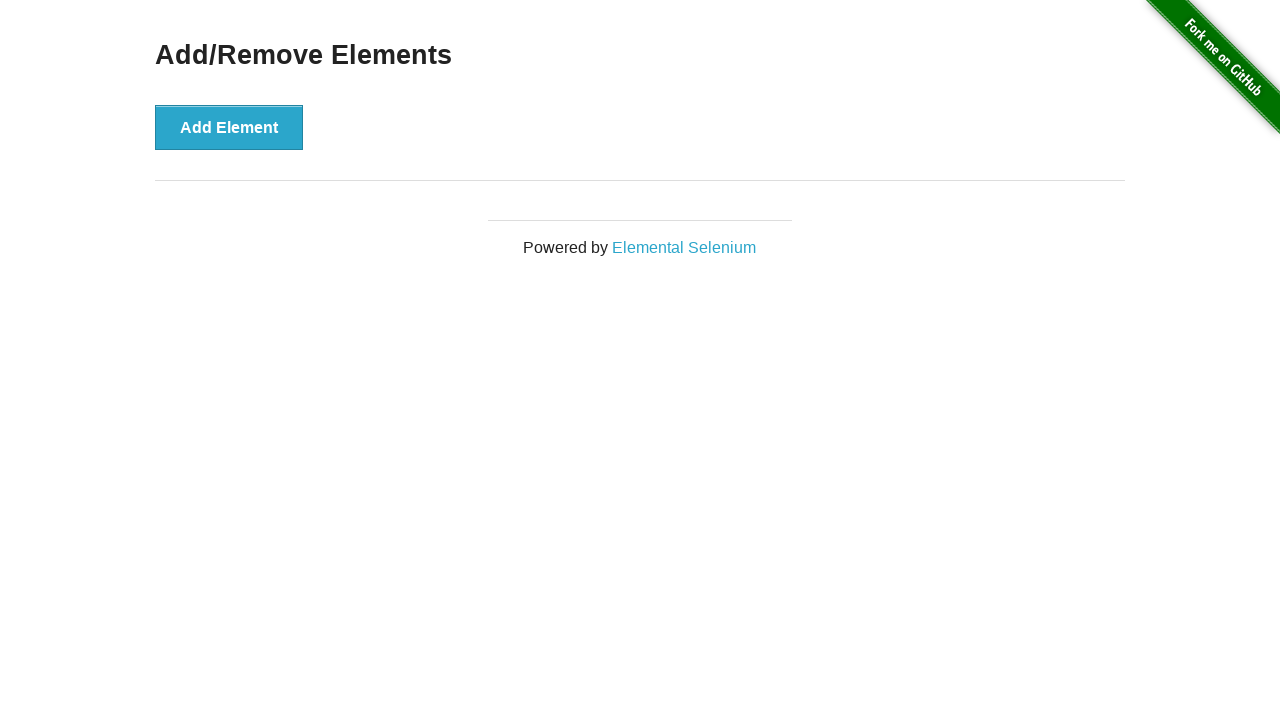

Clicked 'Add Element' button at (229, 127) on xpath=//div[@class='example']/button
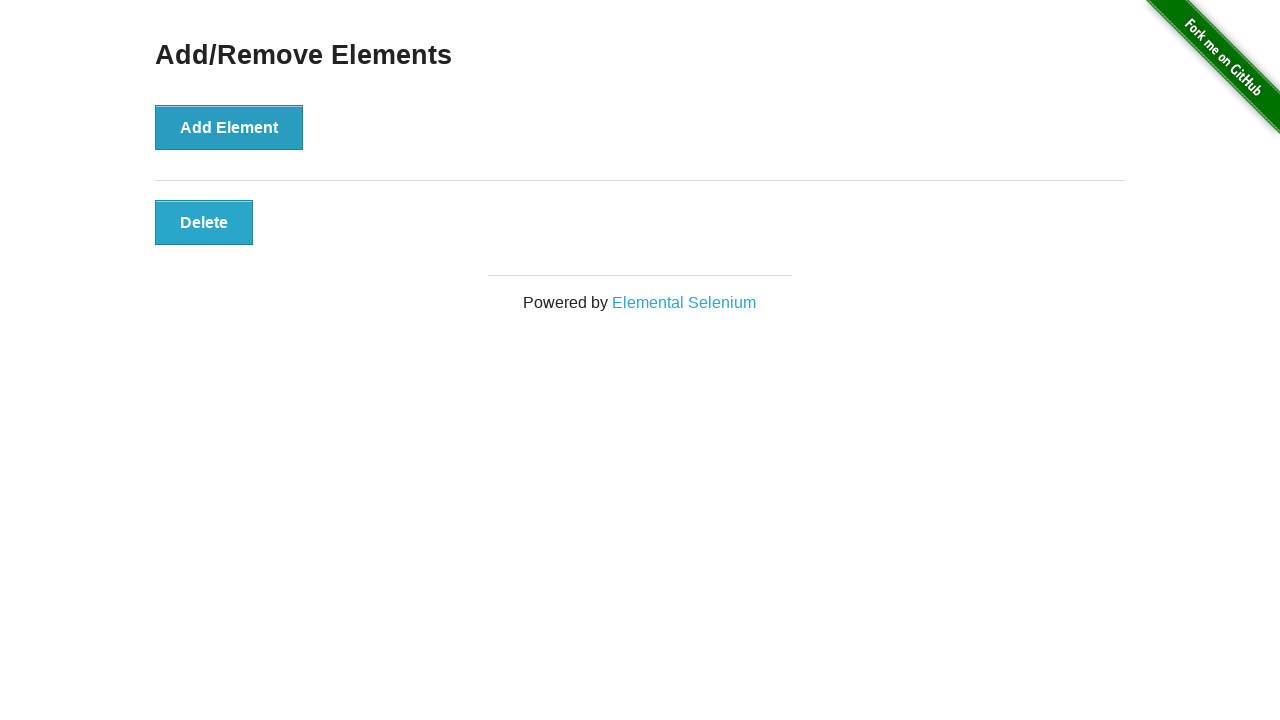

Clicked 'Add Element' button at (229, 127) on xpath=//div[@class='example']/button
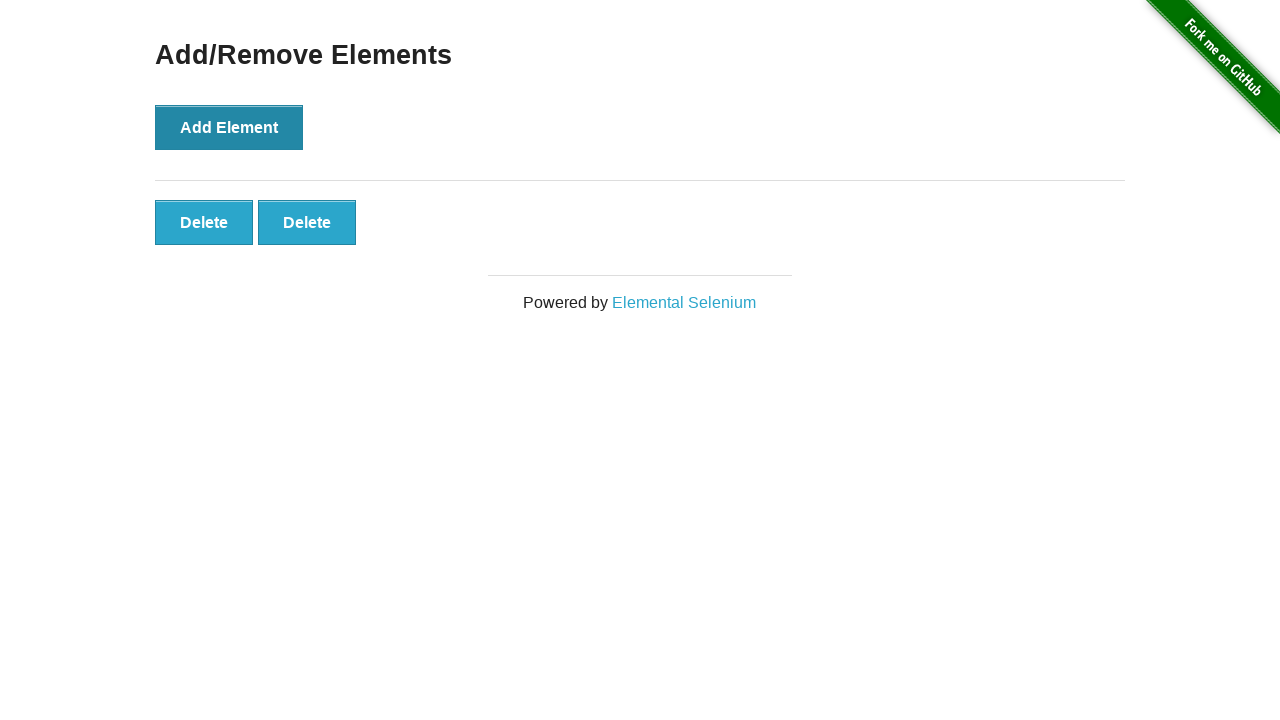

Clicked 'Add Element' button at (229, 127) on xpath=//div[@class='example']/button
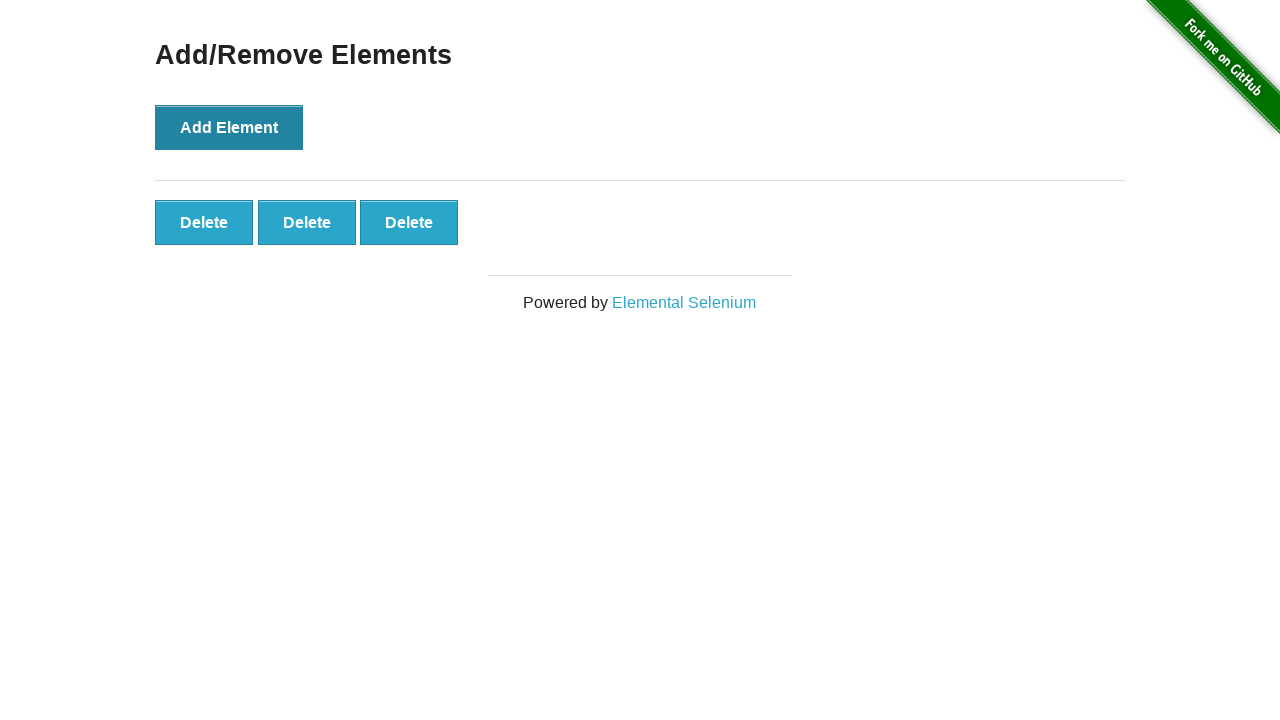

Clicked 'Add Element' button at (229, 127) on xpath=//div[@class='example']/button
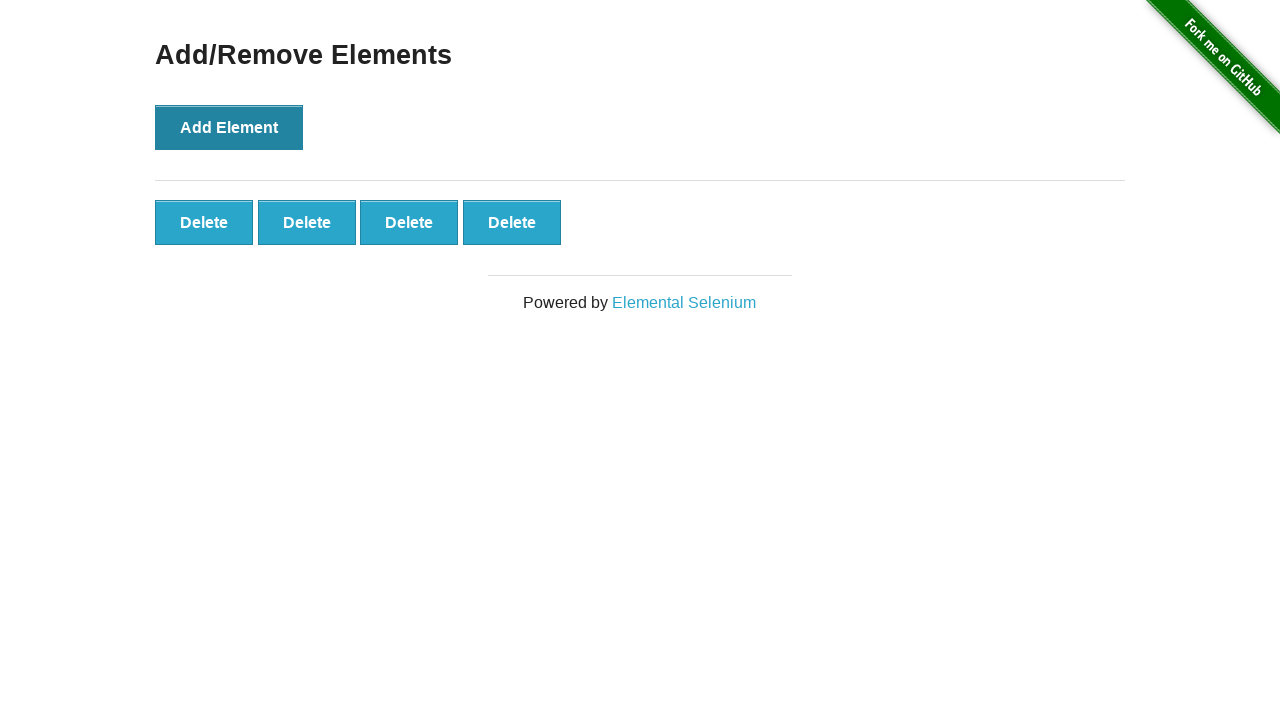

Clicked 'Add Element' button at (229, 127) on xpath=//div[@class='example']/button
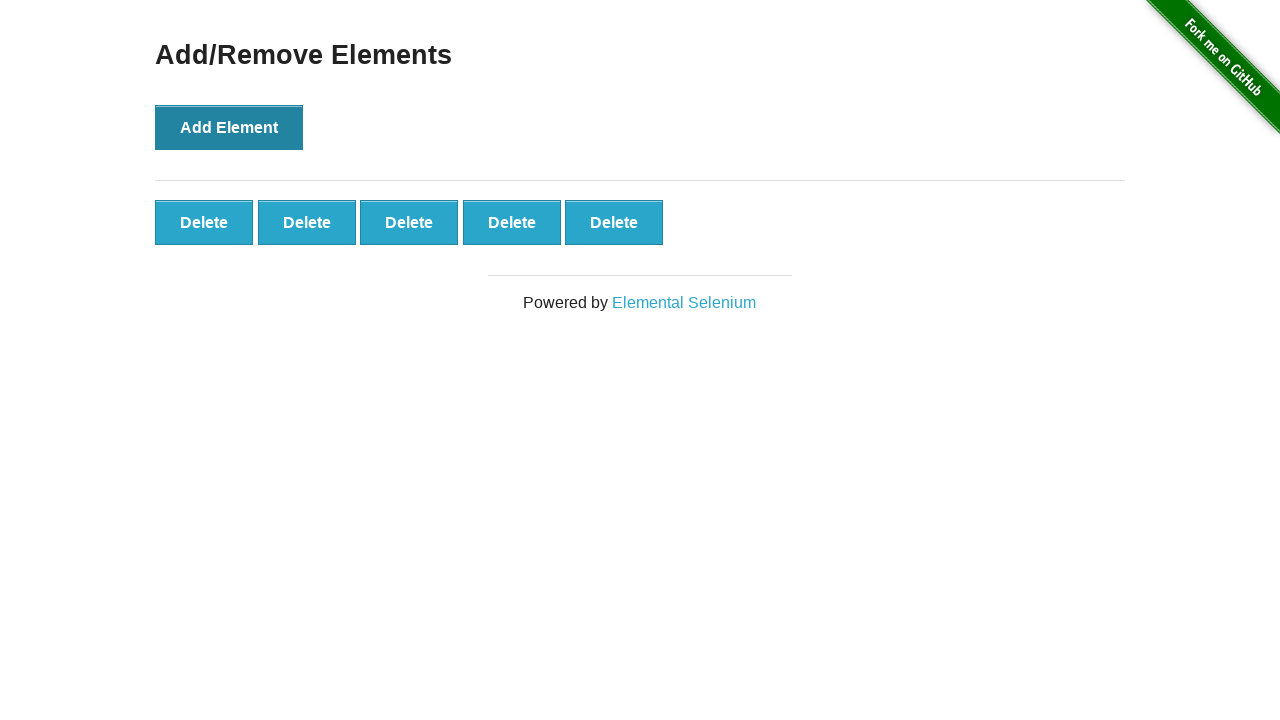

Clicked 'Add Element' button at (229, 127) on xpath=//div[@class='example']/button
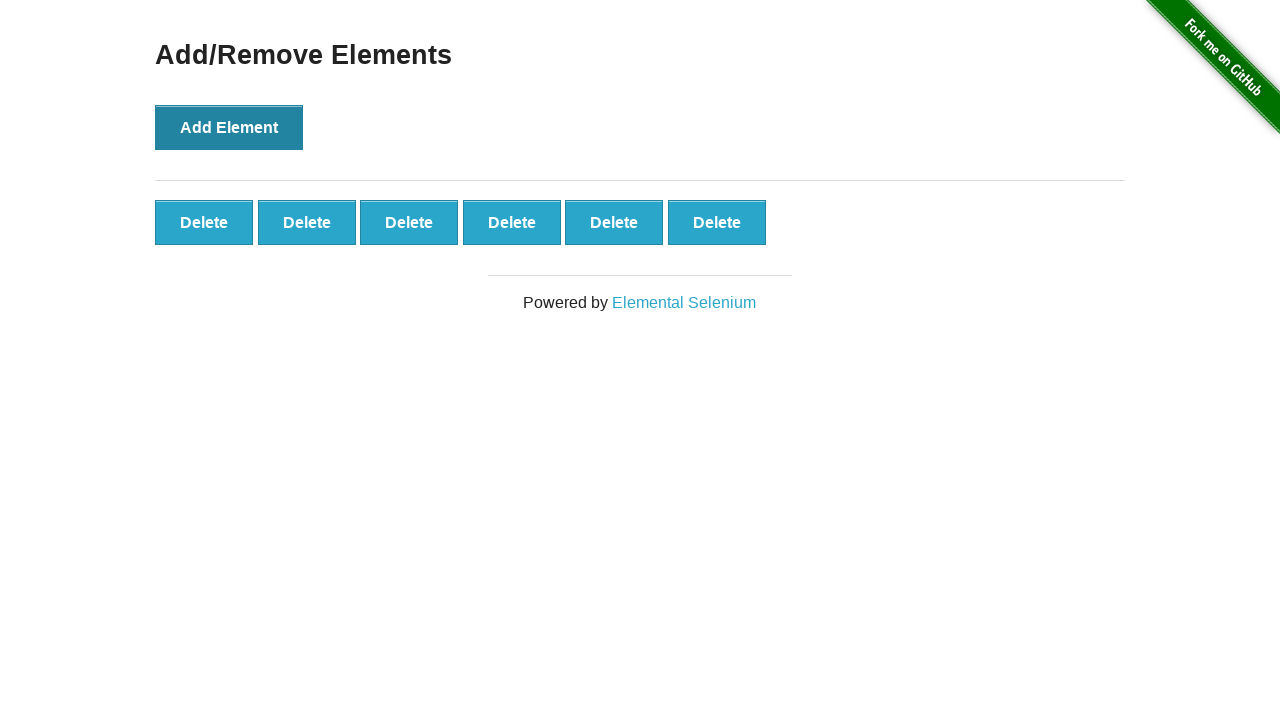

Clicked 'Add Element' button at (229, 127) on xpath=//div[@class='example']/button
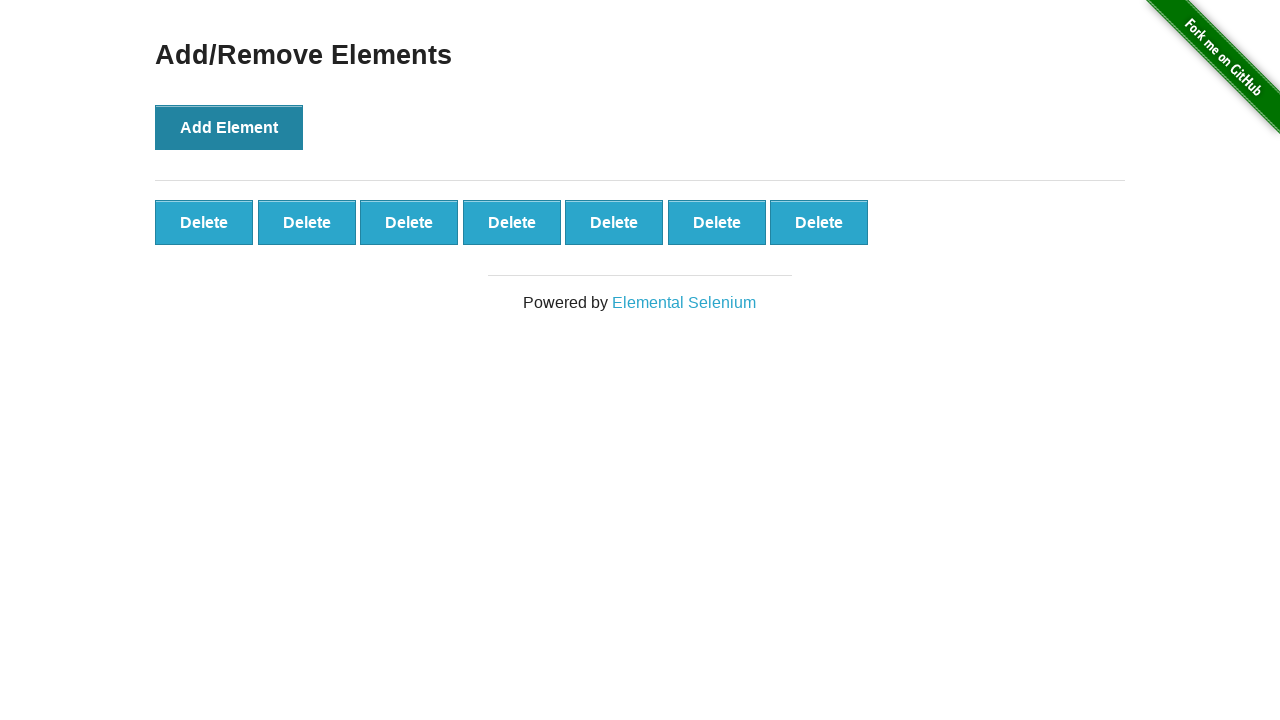

Clicked 'Add Element' button at (229, 127) on xpath=//div[@class='example']/button
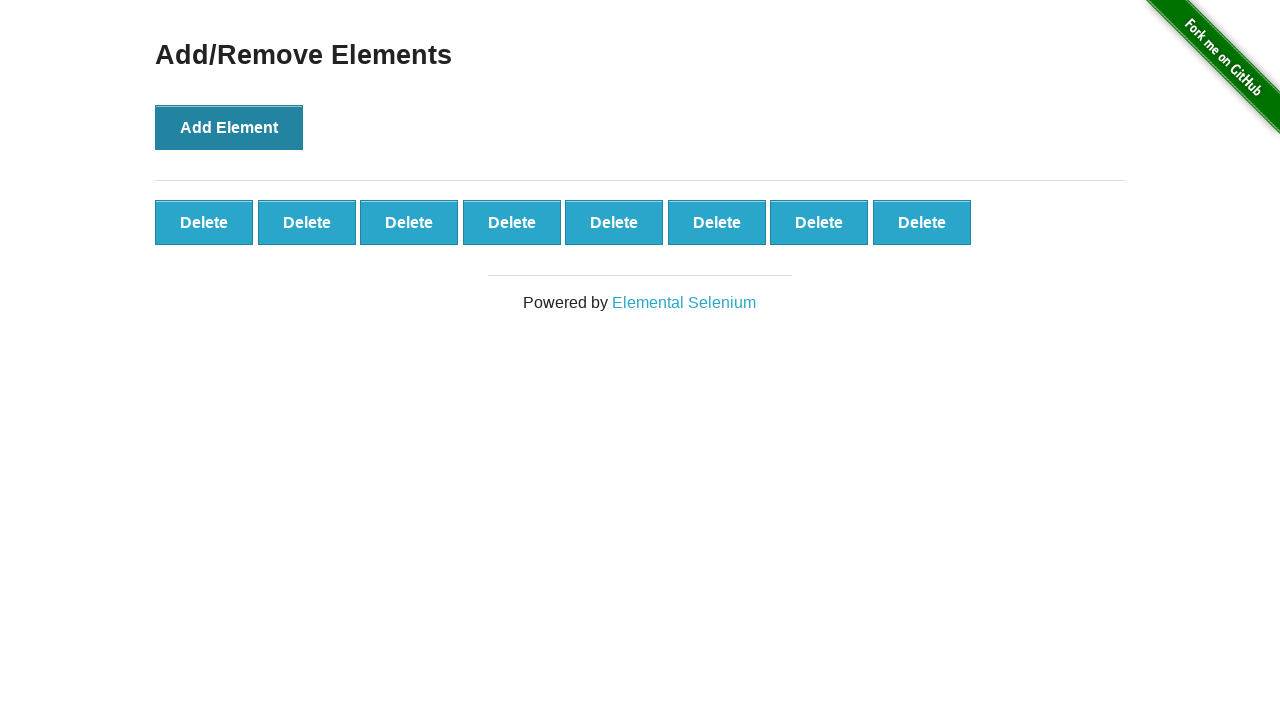

Clicked 'Add Element' button at (229, 127) on xpath=//div[@class='example']/button
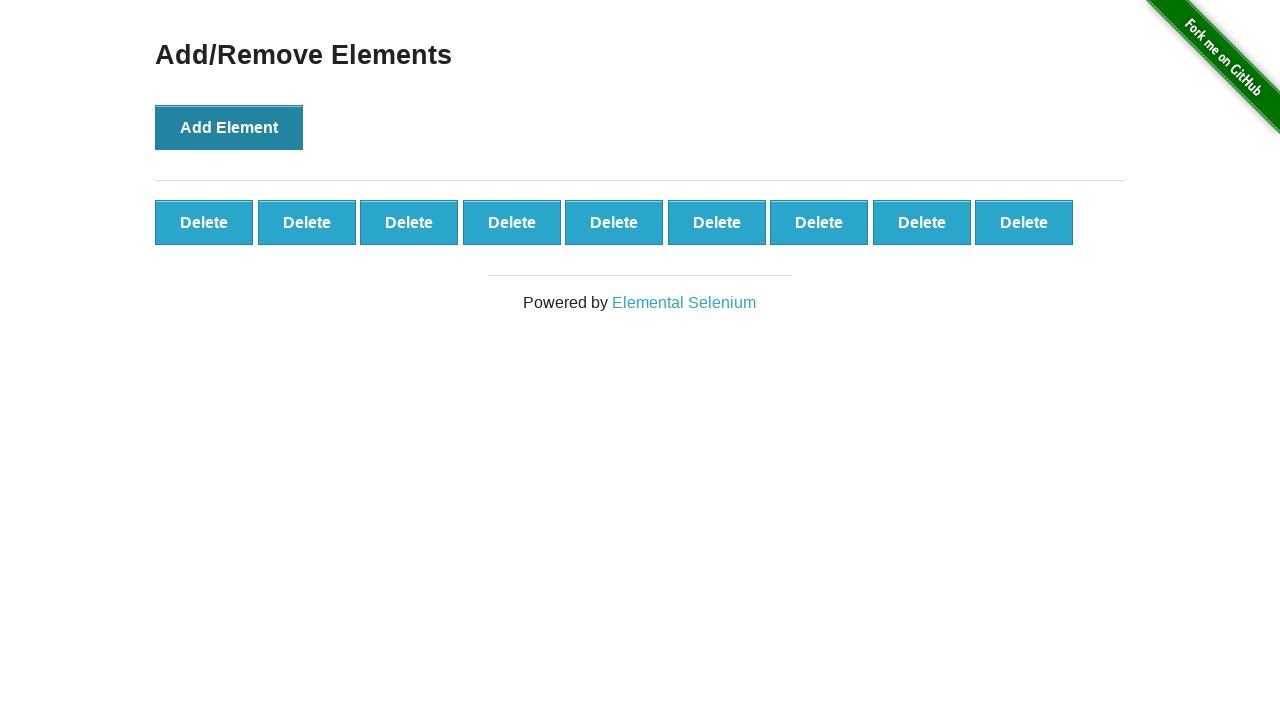

Clicked 'Add Element' button at (229, 127) on xpath=//div[@class='example']/button
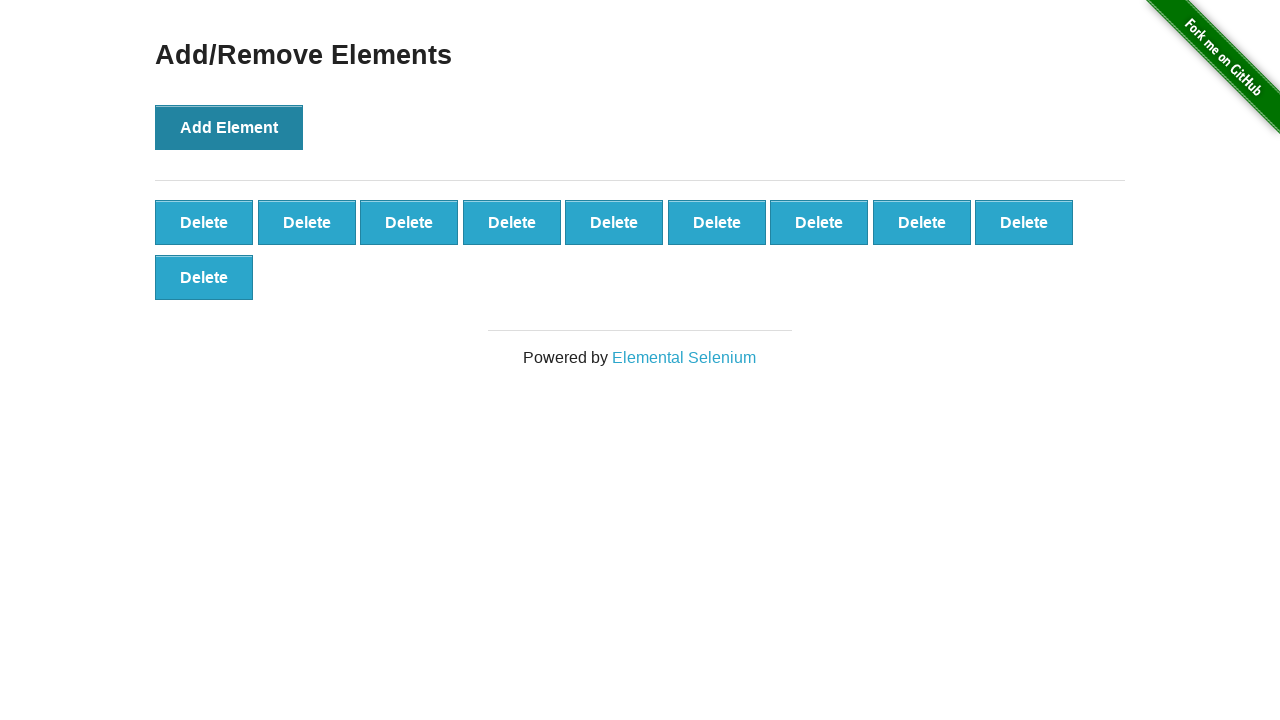

Clicked 'Delete' button to remove element at (204, 222) on xpath=//div[@id='elements']/button[1]
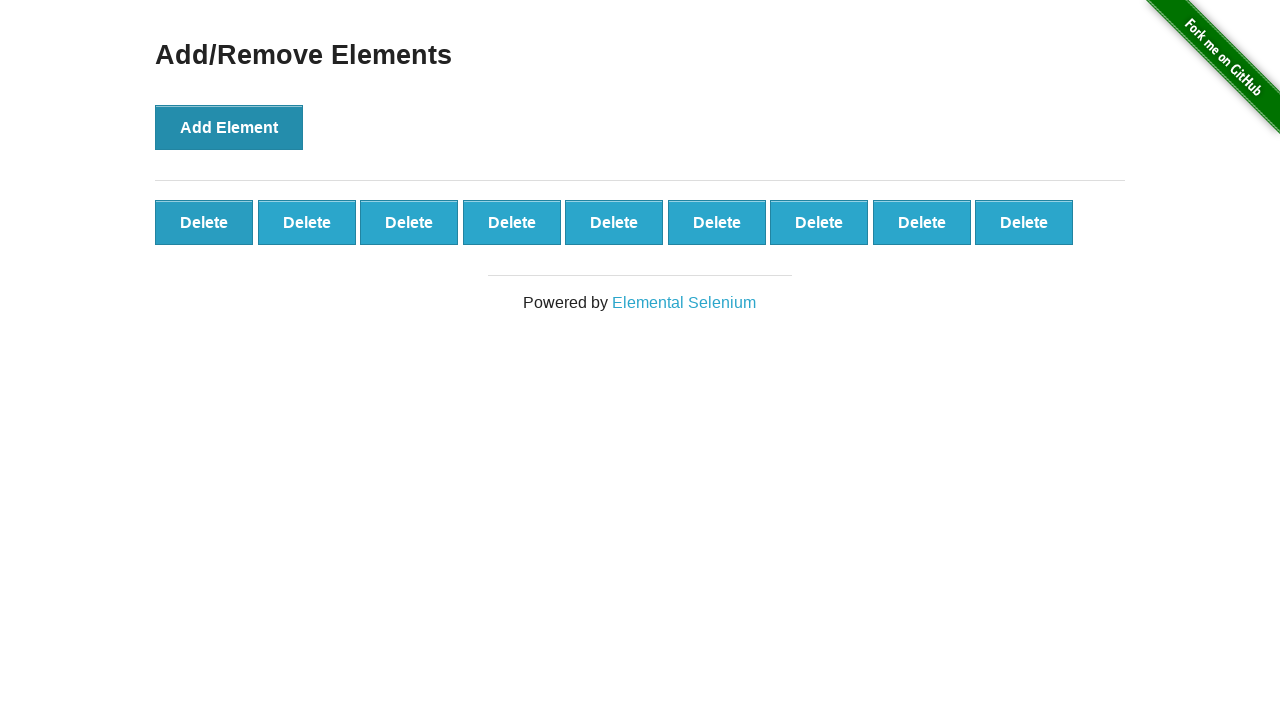

Clicked 'Delete' button to remove element at (204, 222) on xpath=//div[@id='elements']/button[1]
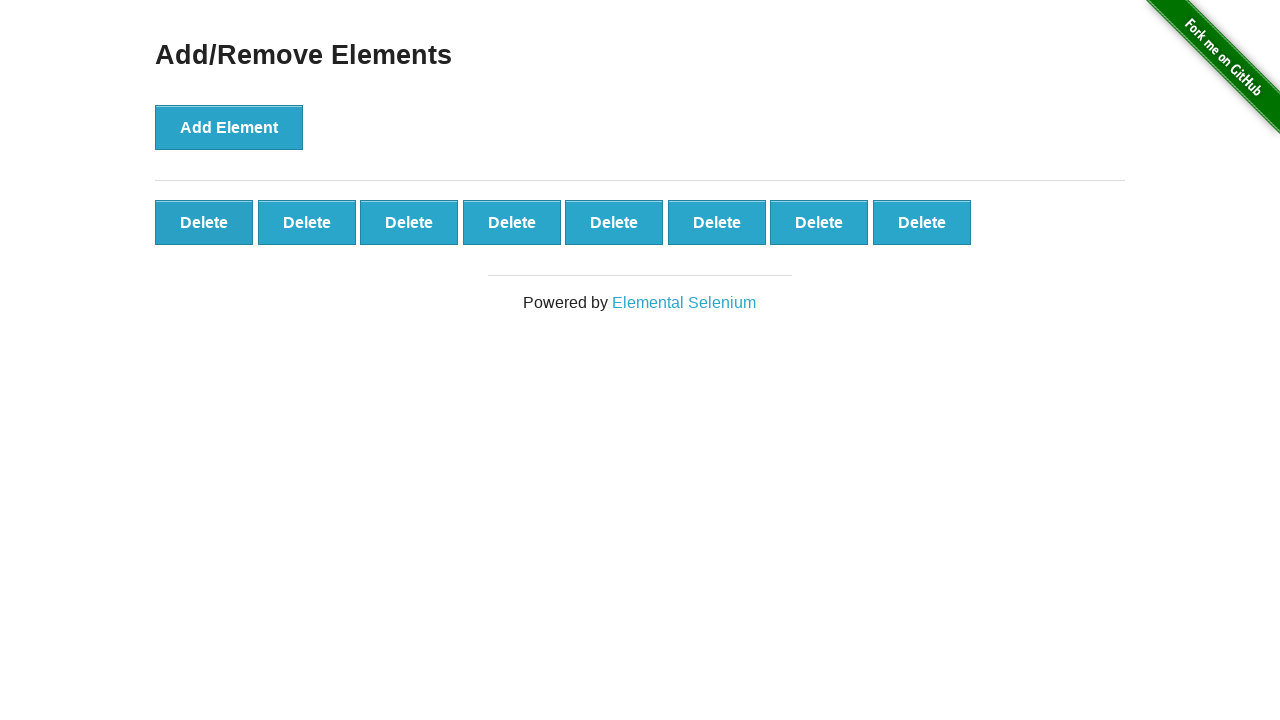

Clicked 'Delete' button to remove element at (204, 222) on xpath=//div[@id='elements']/button[1]
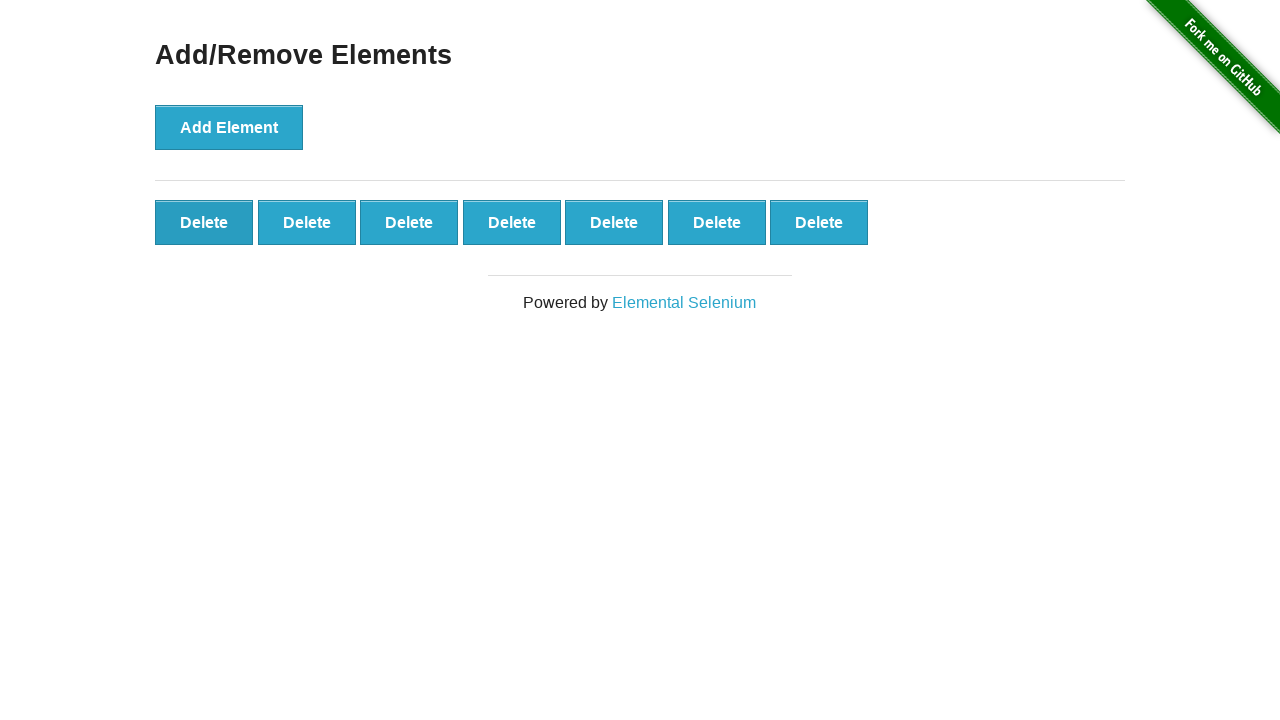

Clicked 'Delete' button to remove element at (204, 222) on xpath=//div[@id='elements']/button[1]
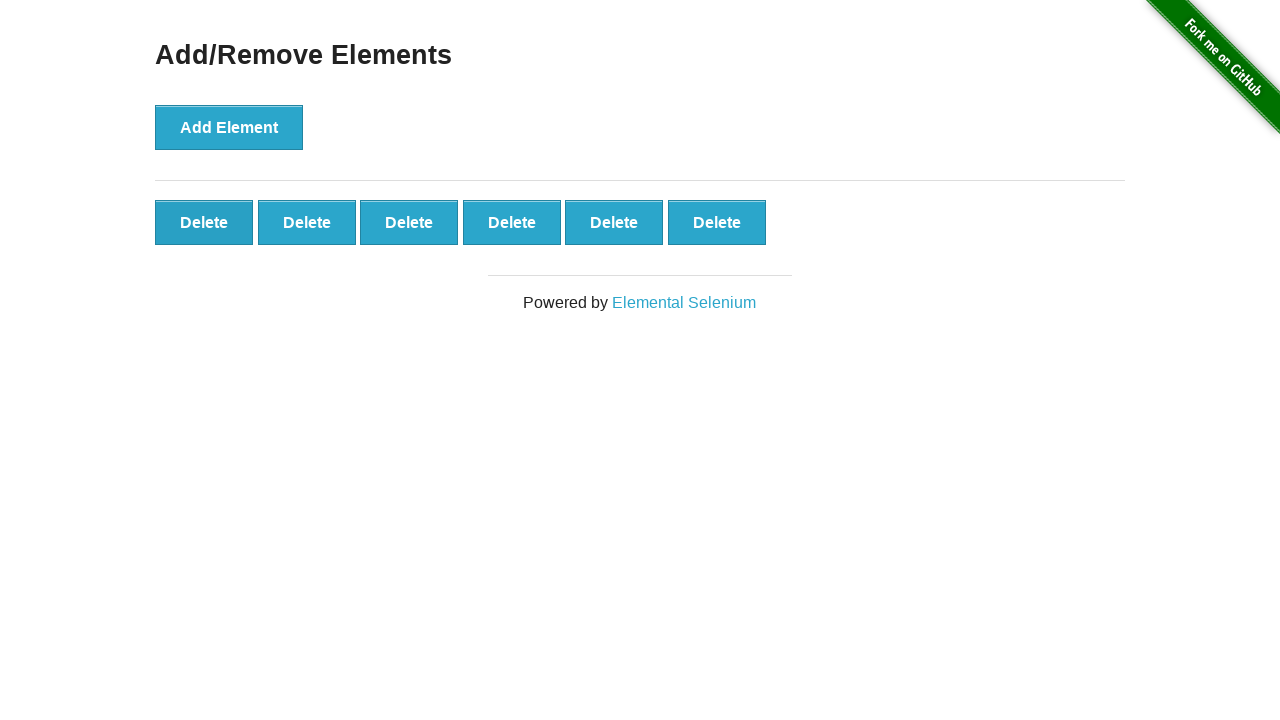

Clicked 'Delete' button to remove element at (204, 222) on xpath=//div[@id='elements']/button[1]
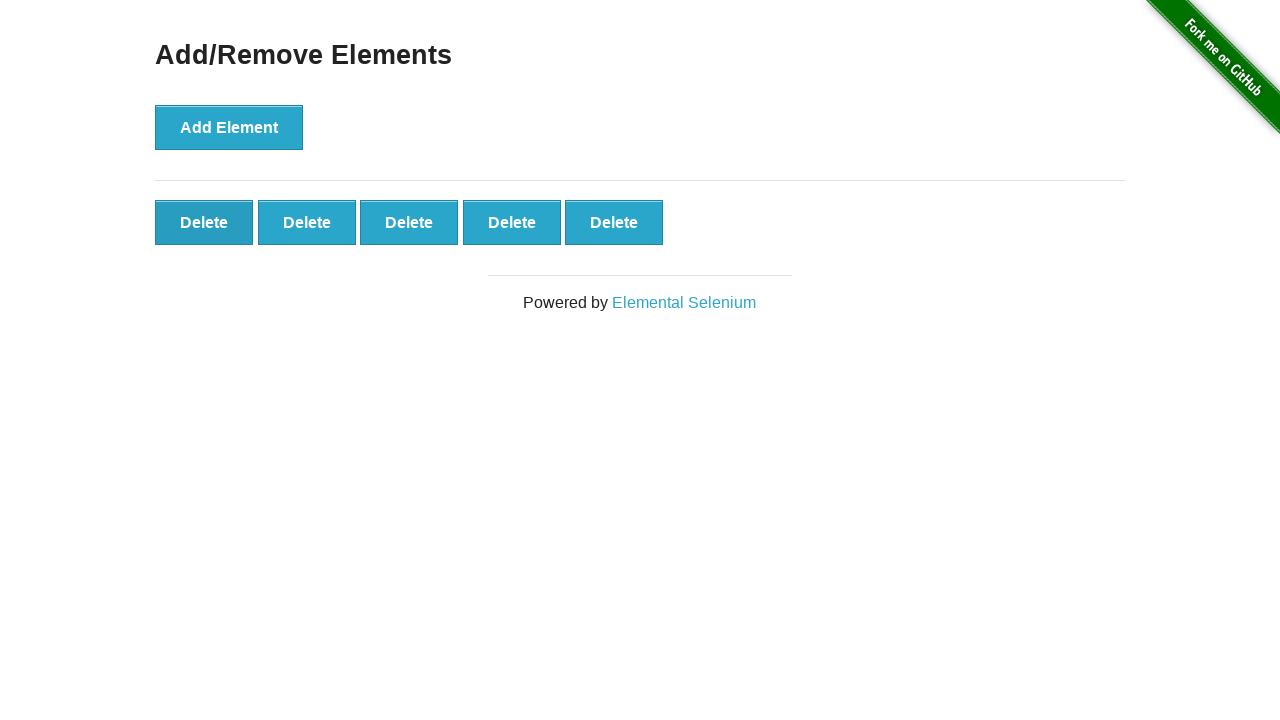

Clicked 'Delete' button to remove element at (204, 222) on xpath=//div[@id='elements']/button[1]
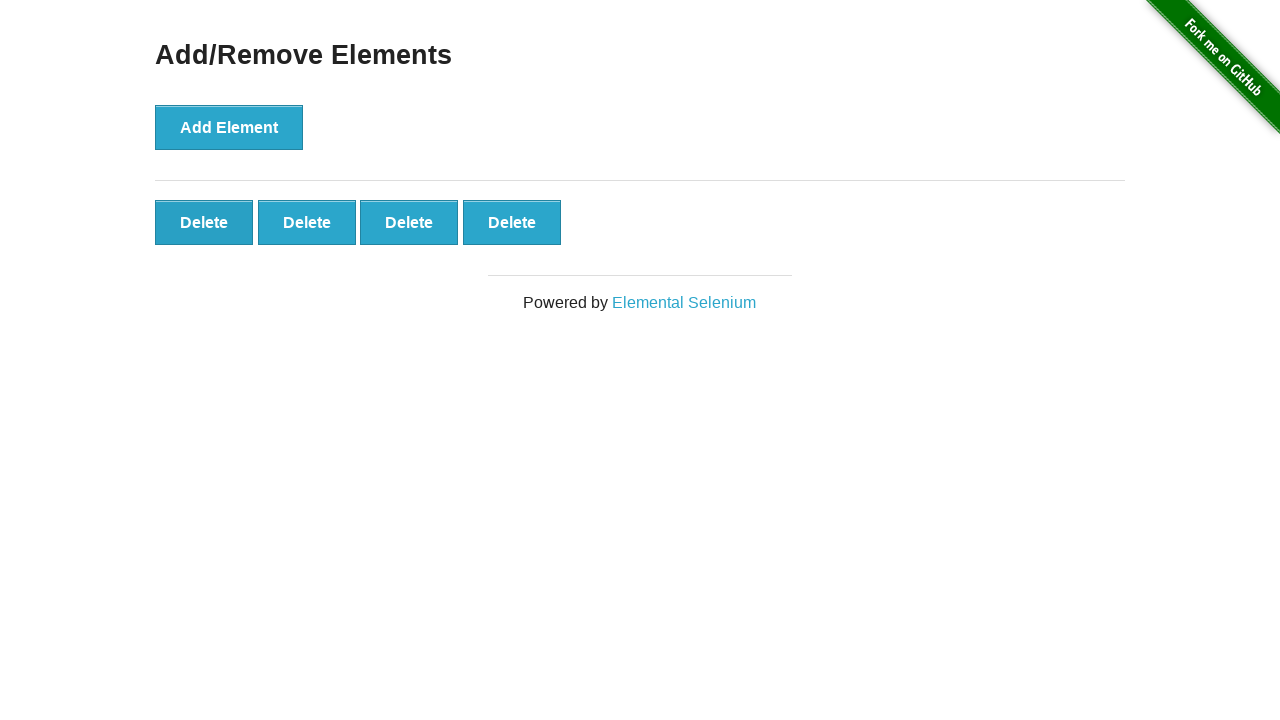

Clicked 'Delete' button to remove element at (204, 222) on xpath=//div[@id='elements']/button[1]
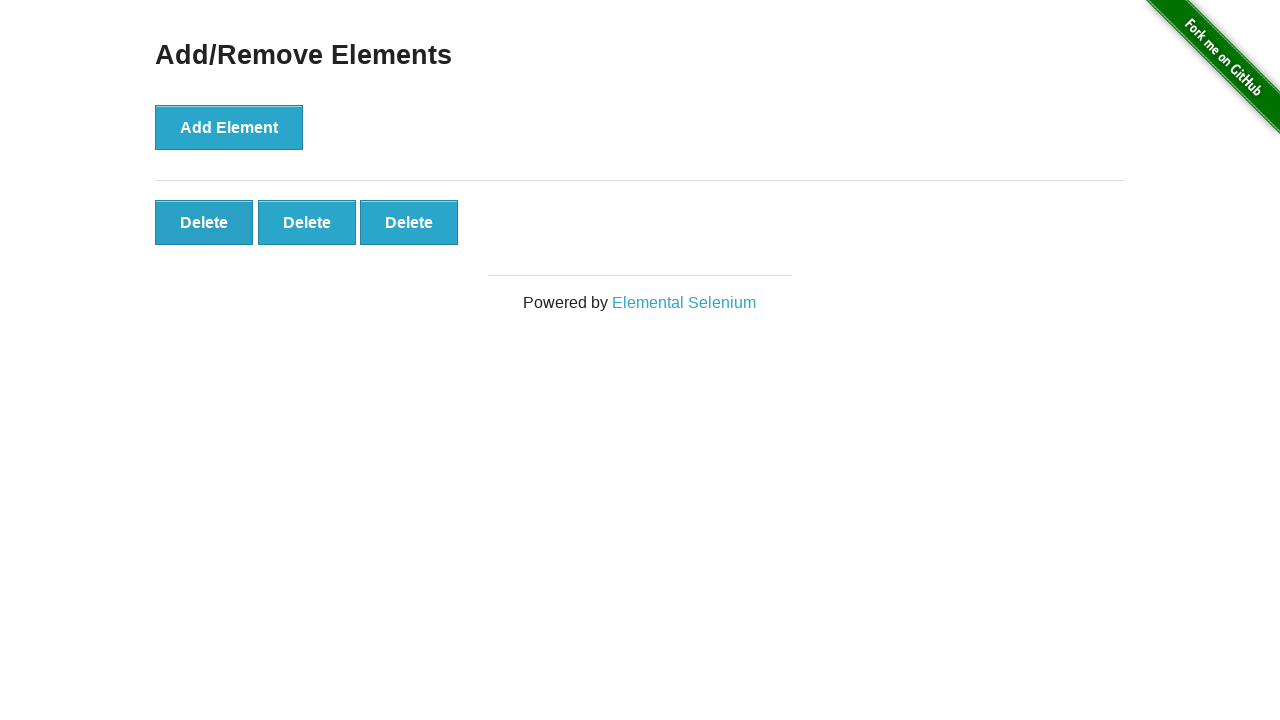

Clicked 'Delete' button to remove element at (204, 222) on xpath=//div[@id='elements']/button[1]
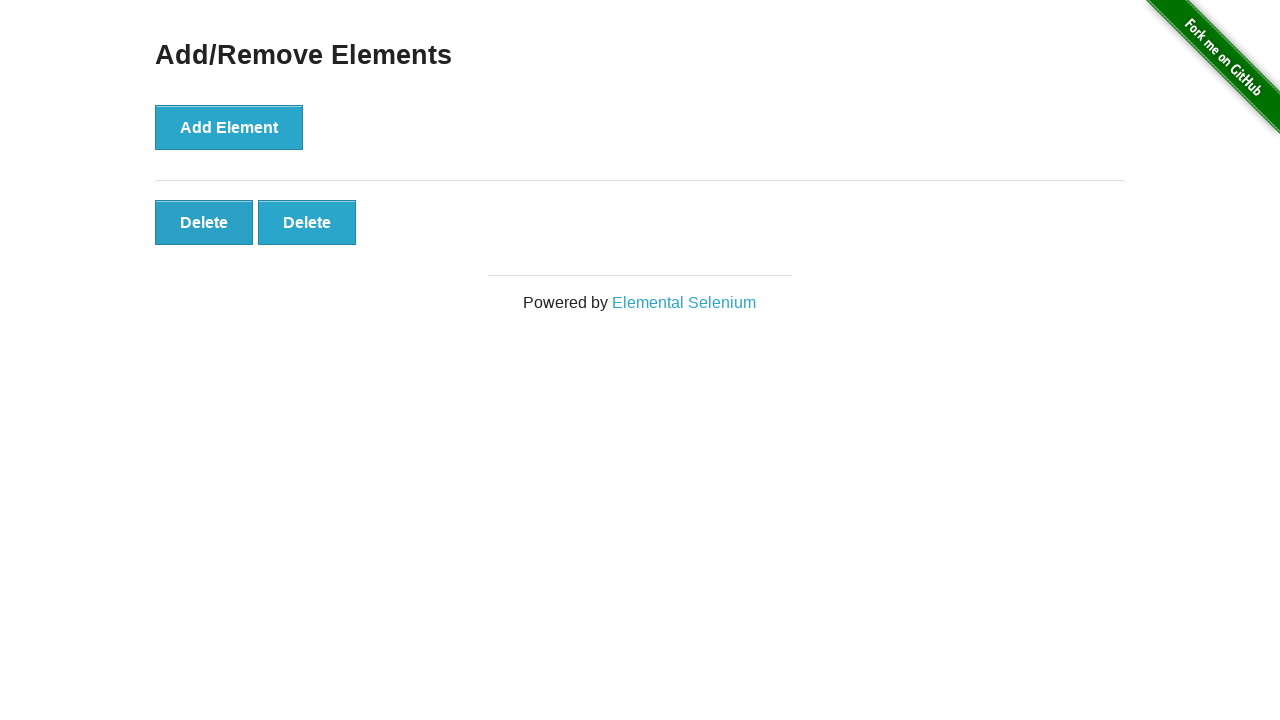

Clicked 'Delete' button to remove element at (204, 222) on xpath=//div[@id='elements']/button[1]
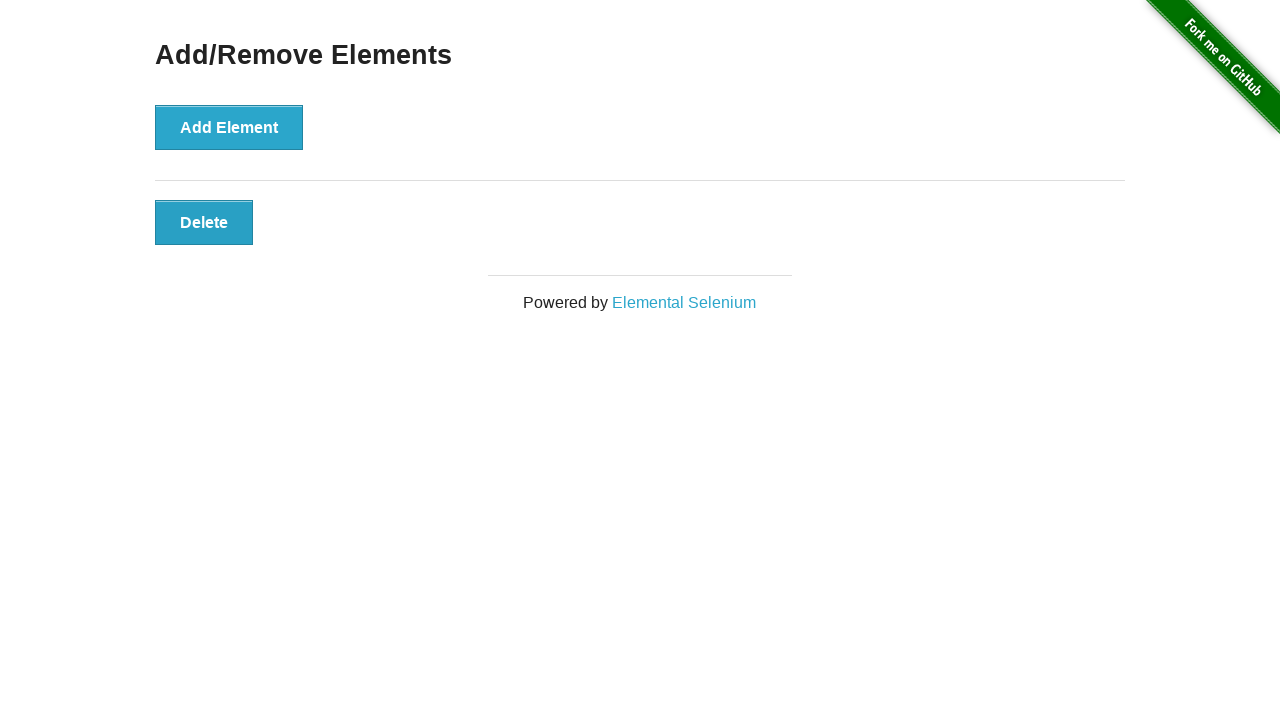

Clicked 'Delete' button to remove element at (204, 222) on xpath=//div[@id='elements']/button[1]
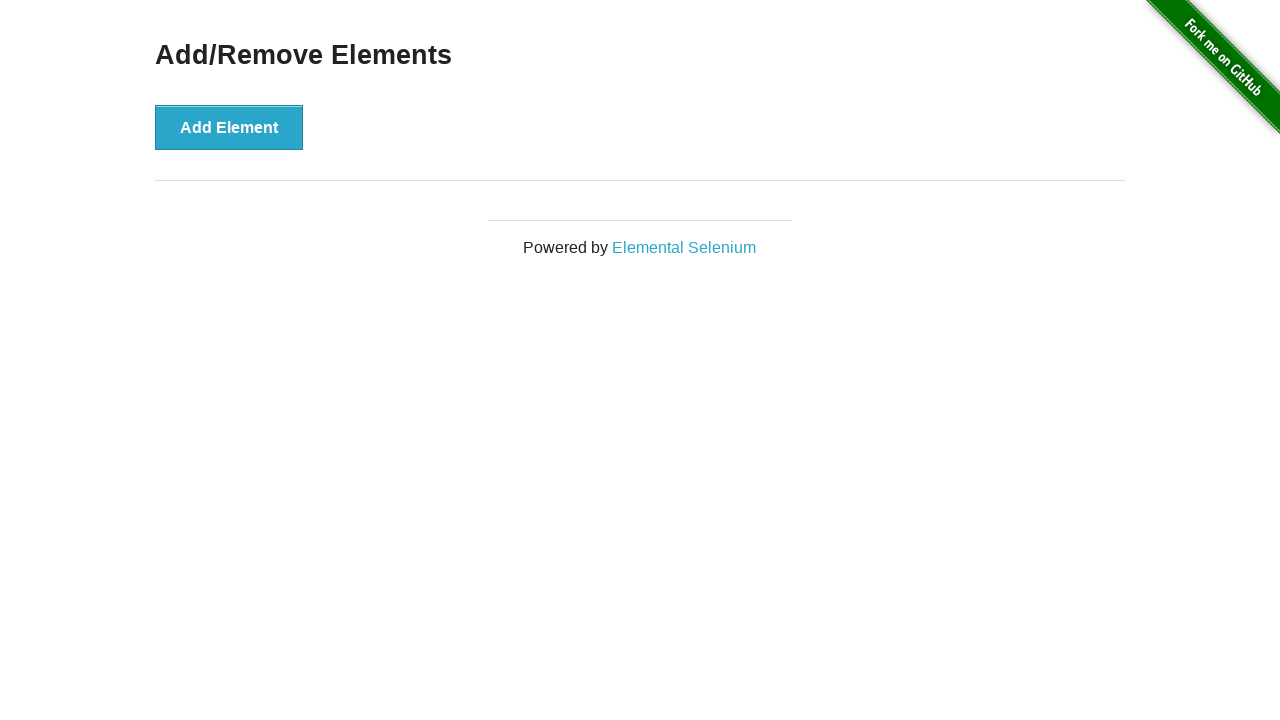

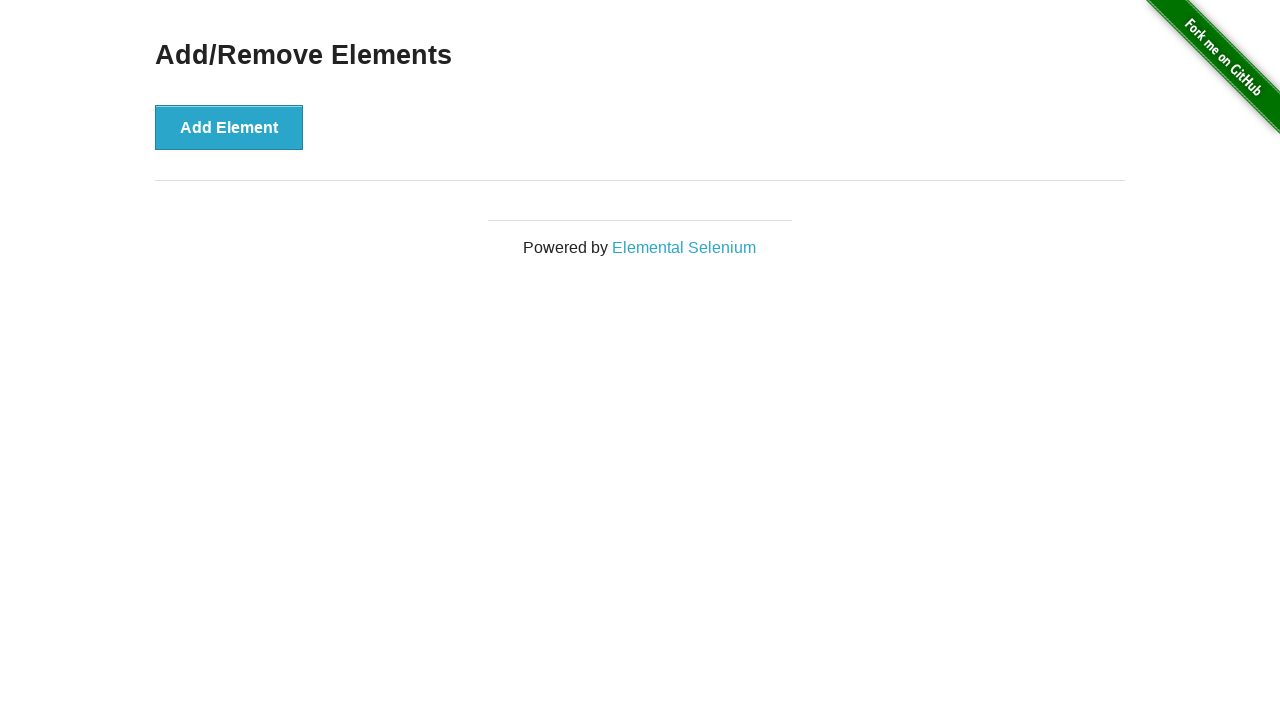